Tests window manipulation by navigating to Large DOM page, scrolling to find elements, maximizing window, and changing window size

Starting URL: http://the-internet.herokuapp.com/

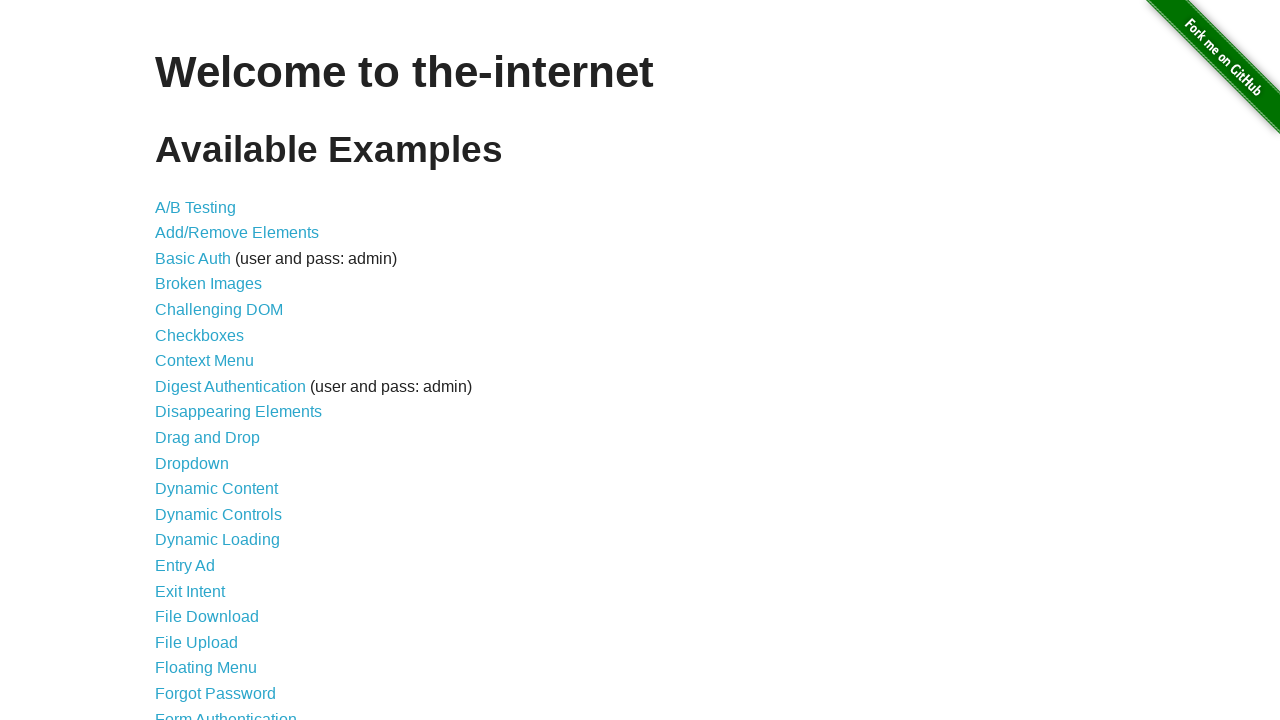

Clicked on 'Large & Deep DOM' link at (225, 361) on a[href='/large']
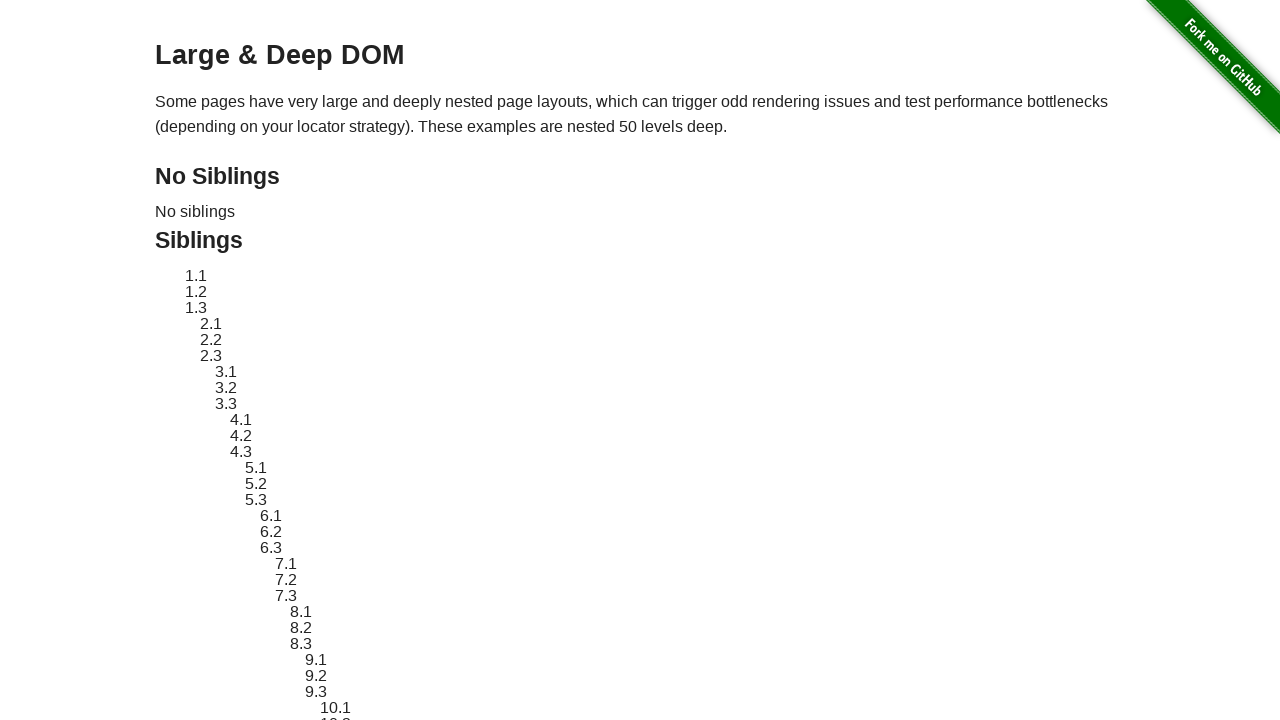

Scrolled down to make 'Powered by Elemental Selenium' text visible
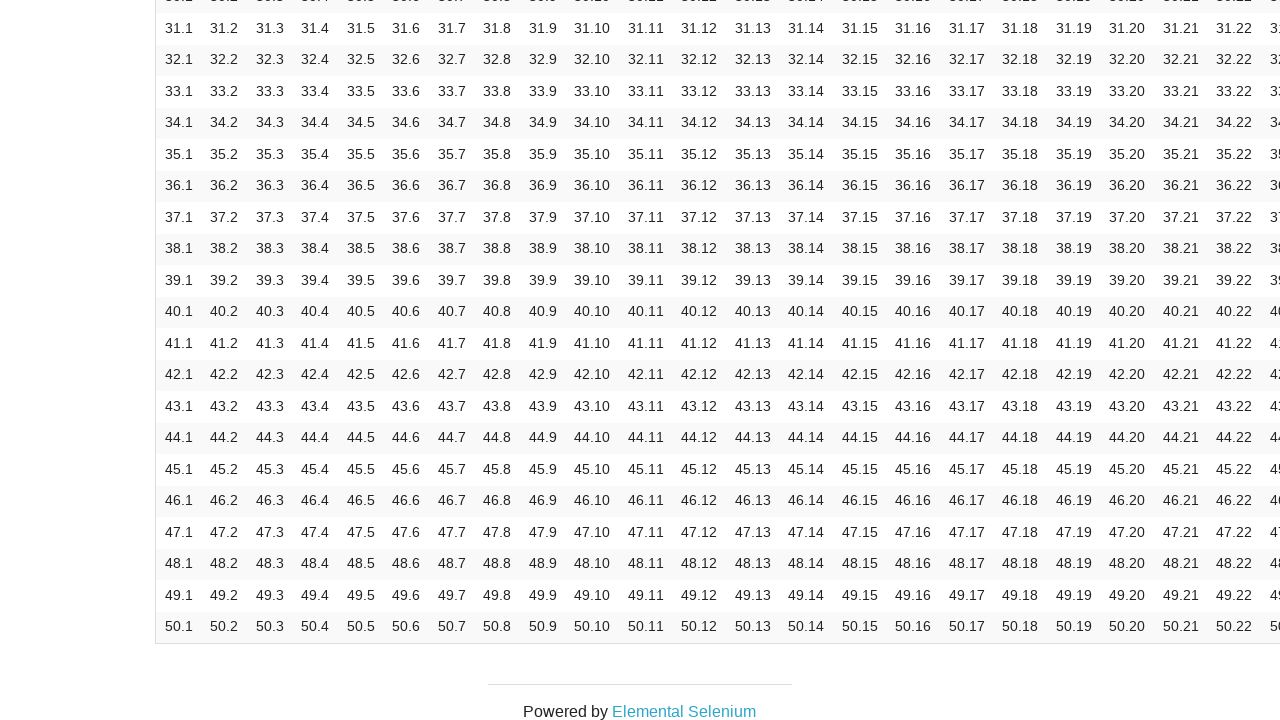

Set viewport size to 1920x1080 (maximized window)
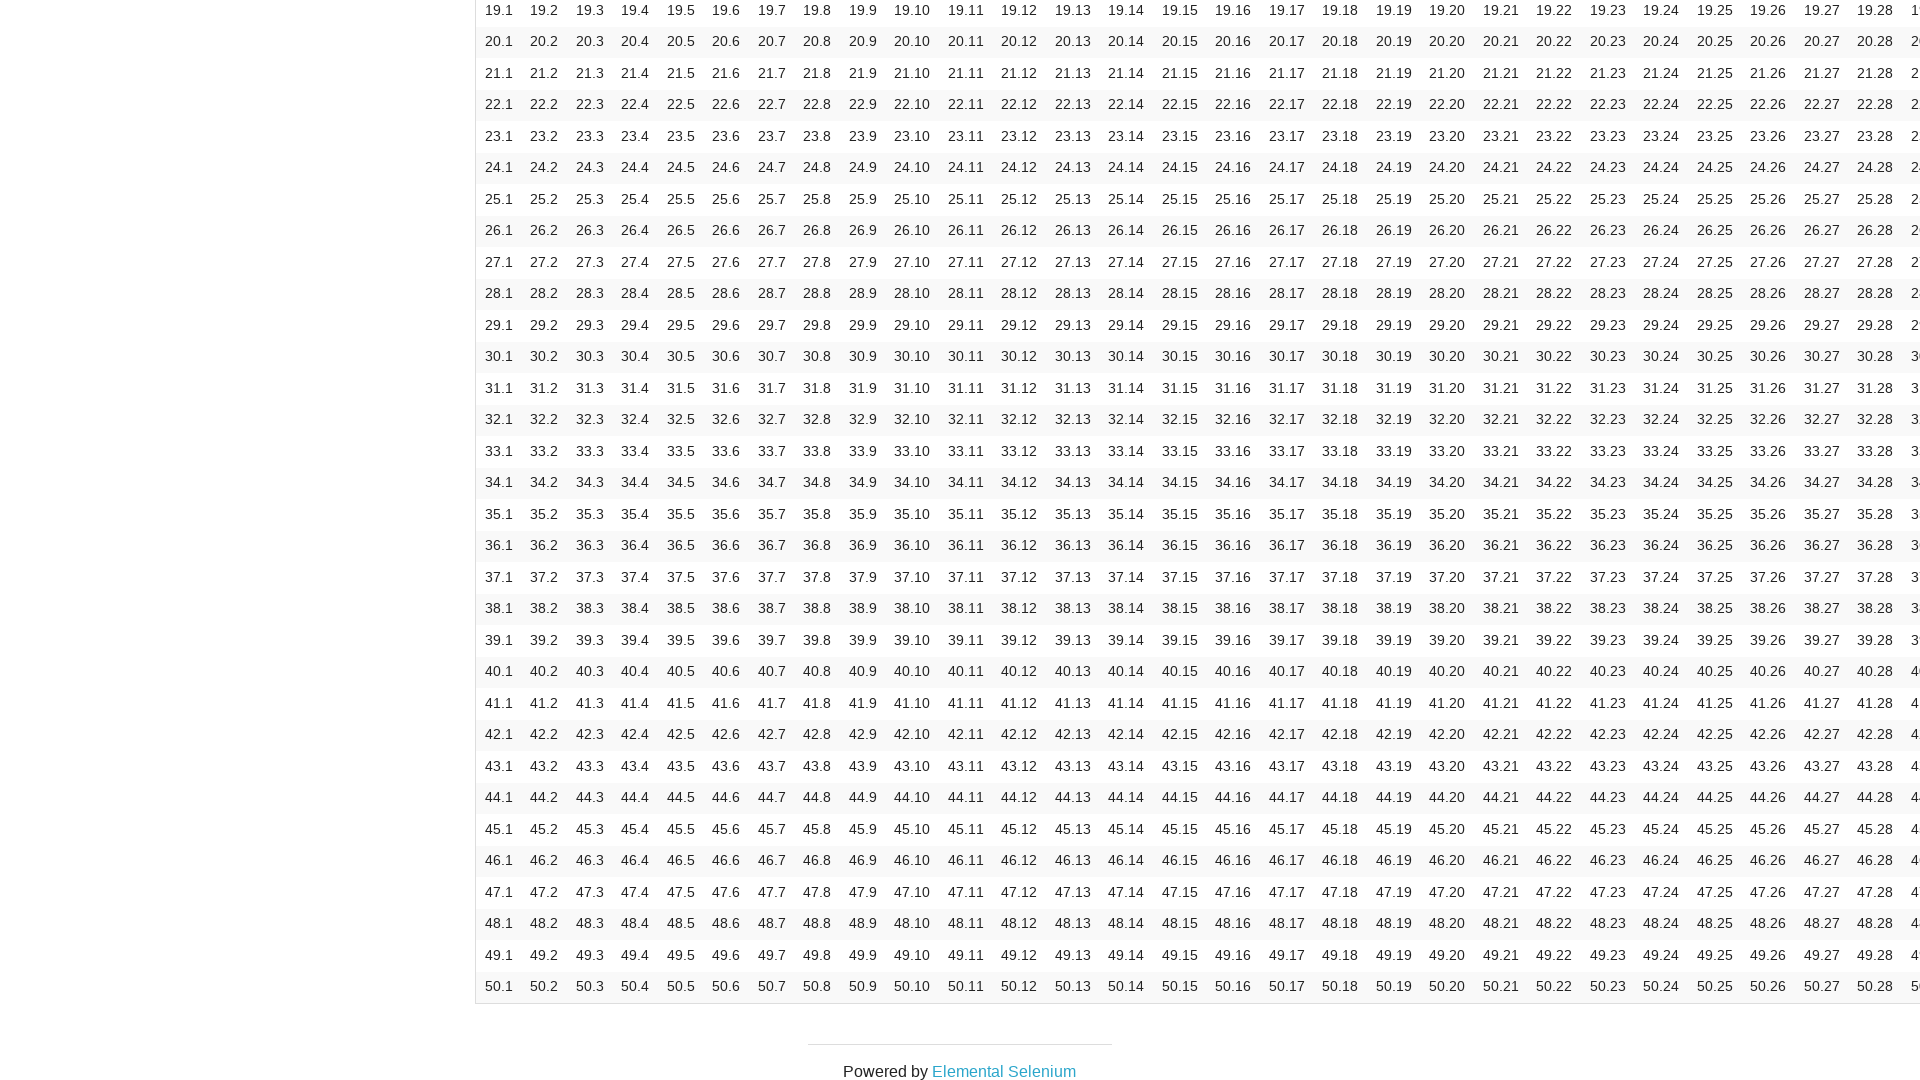

Scrolled to the last cell of the table
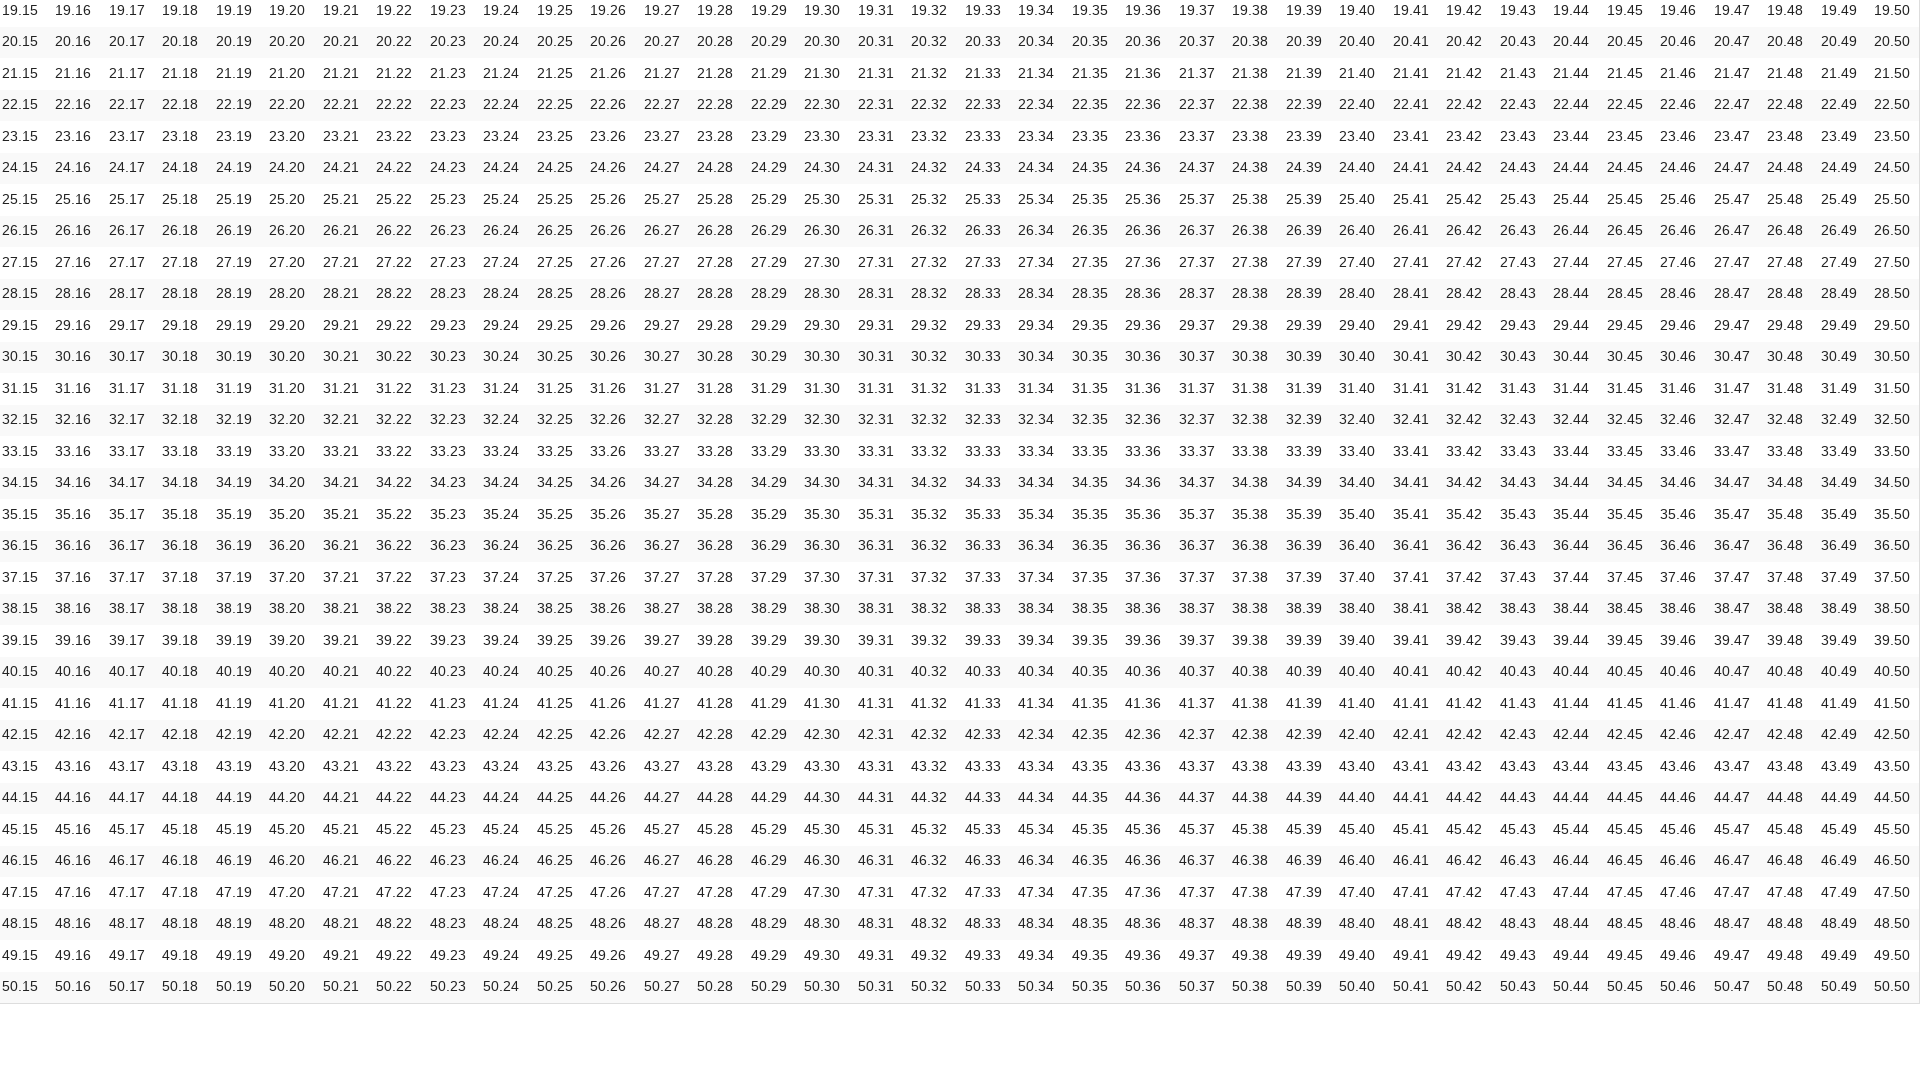

Retrieved table value: 50.50
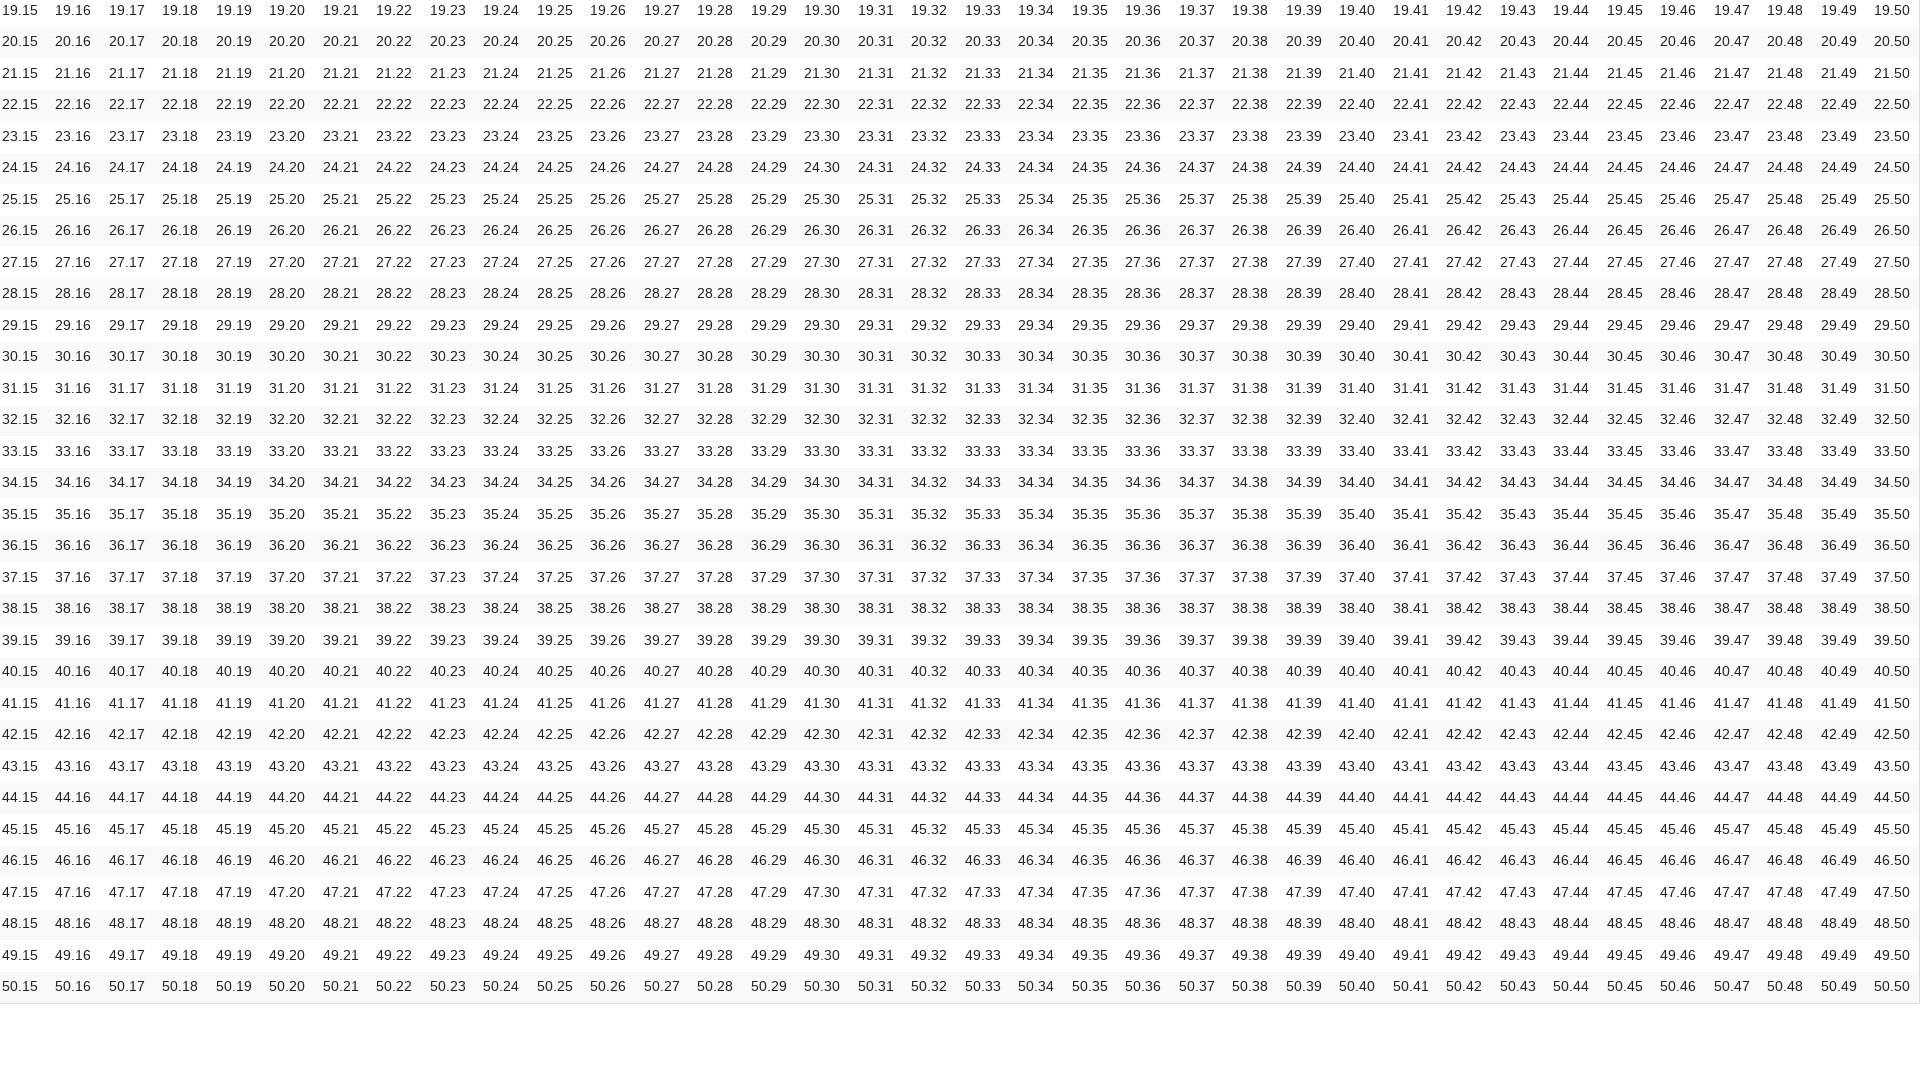

Verified table value equals '50.50'
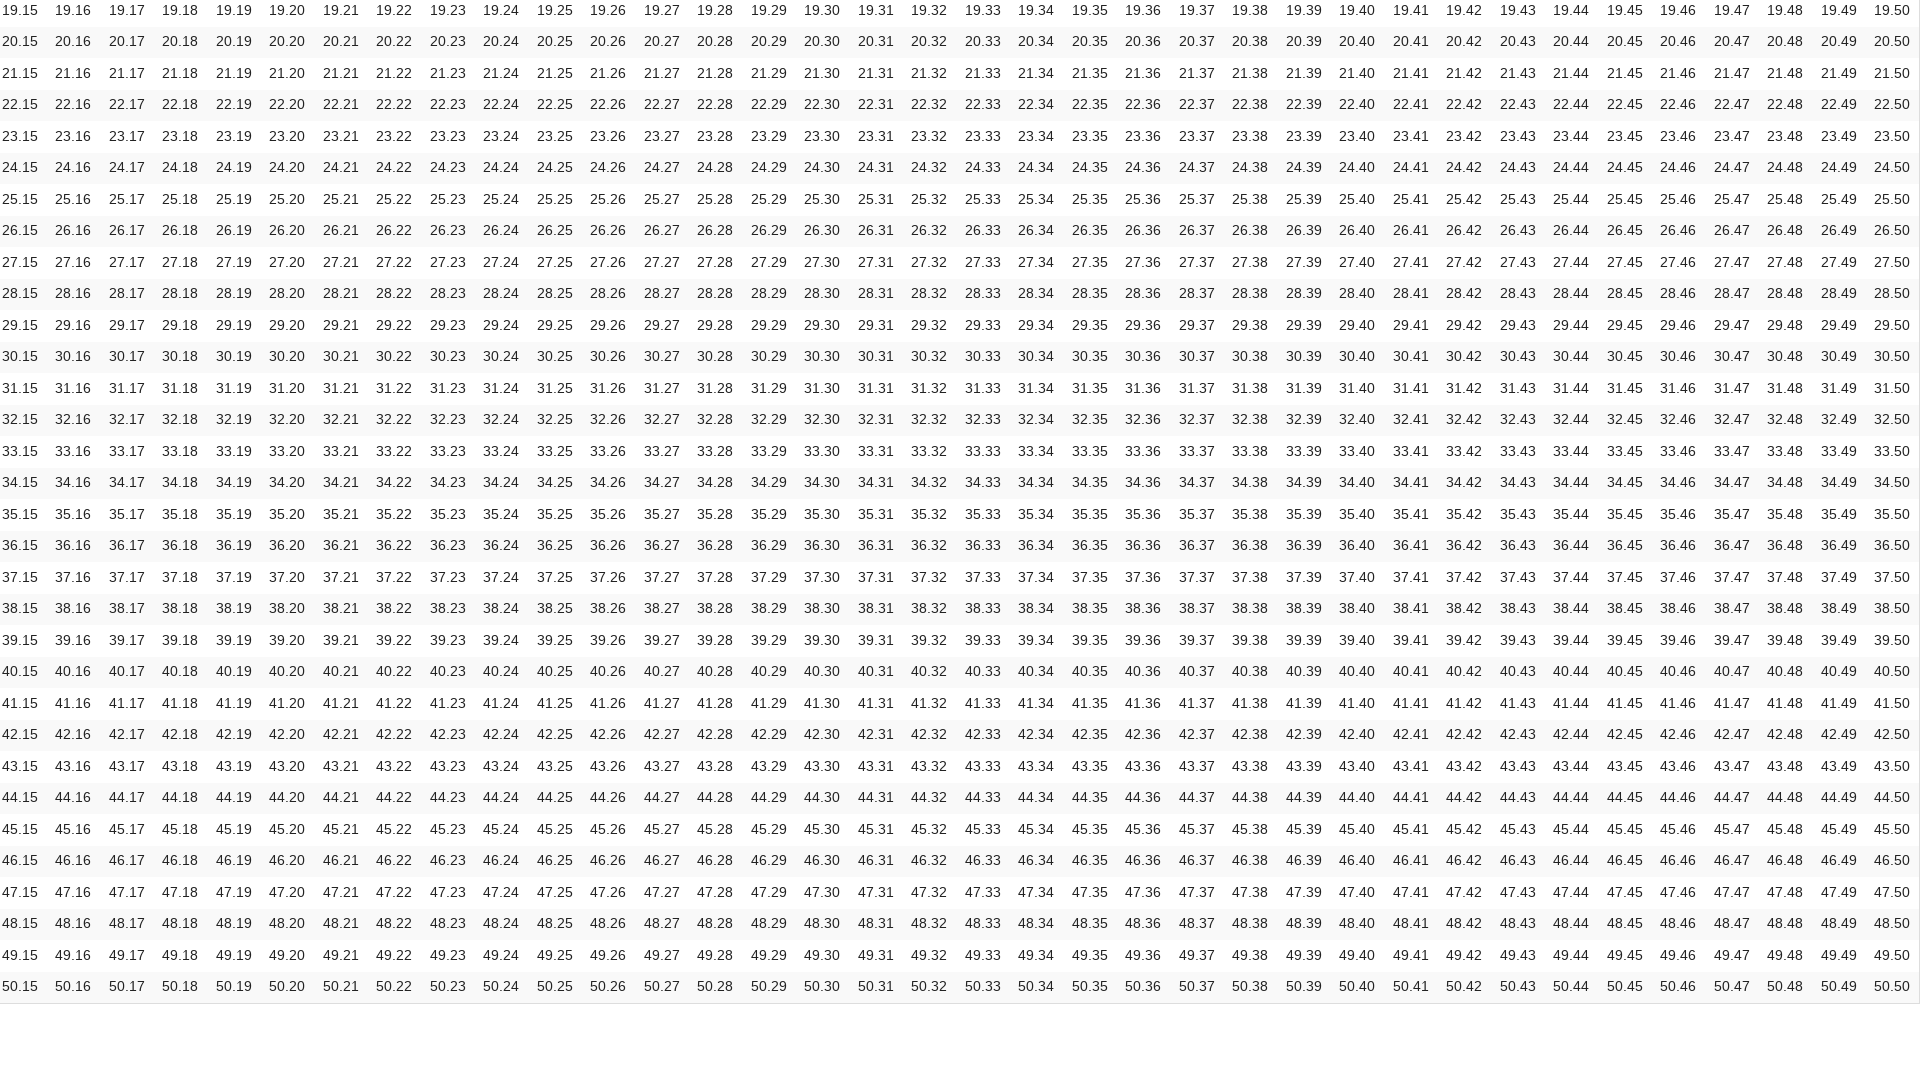

Changed viewport size to 800x600
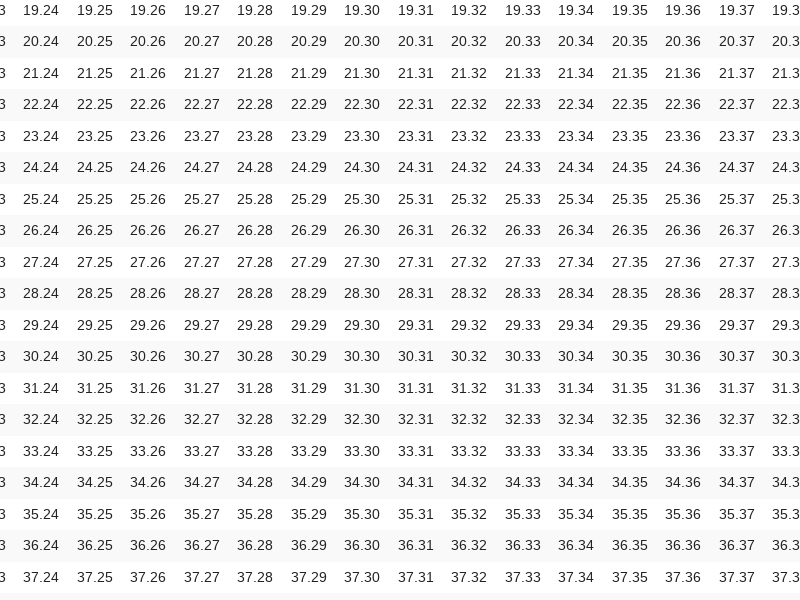

Retrieved viewport size: 800x600
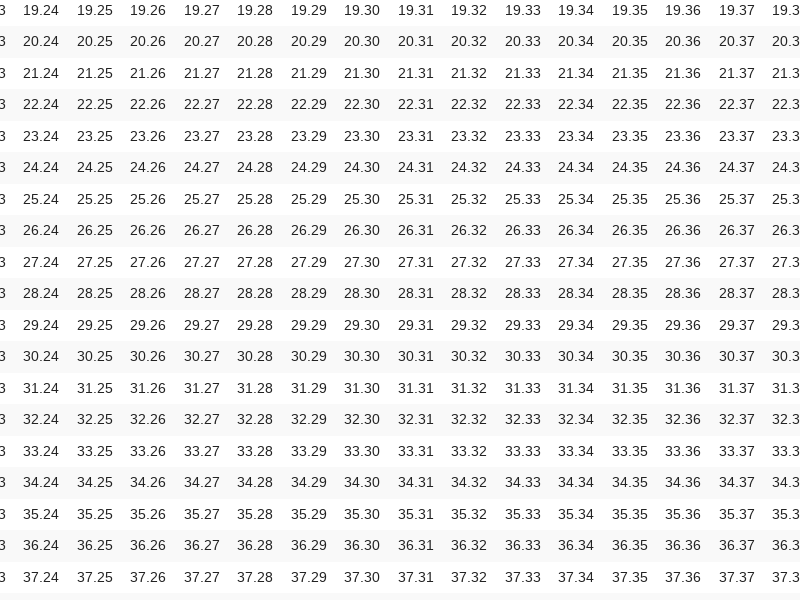

Verified viewport width equals 800
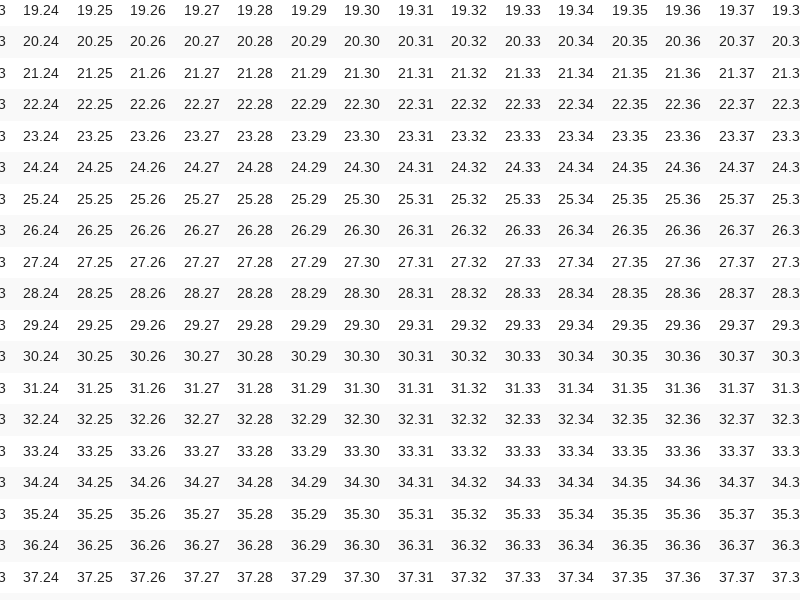

Verified viewport height equals 600
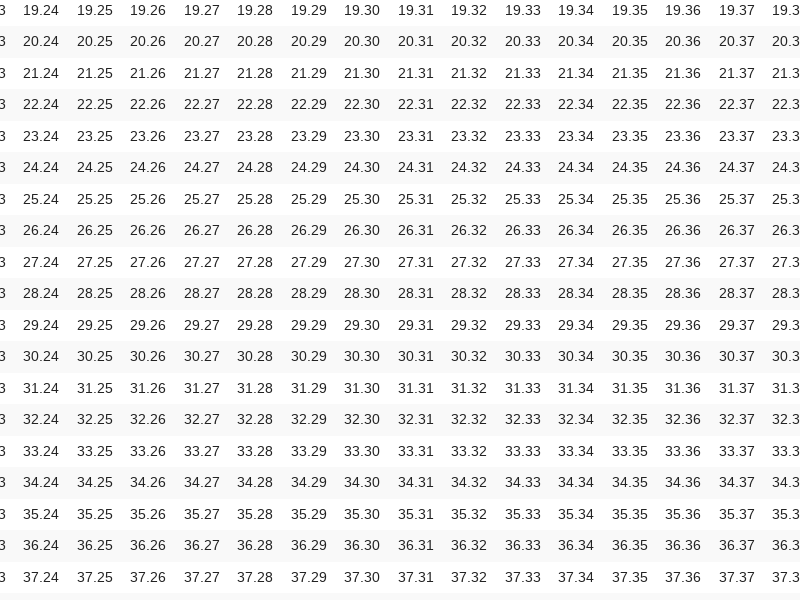

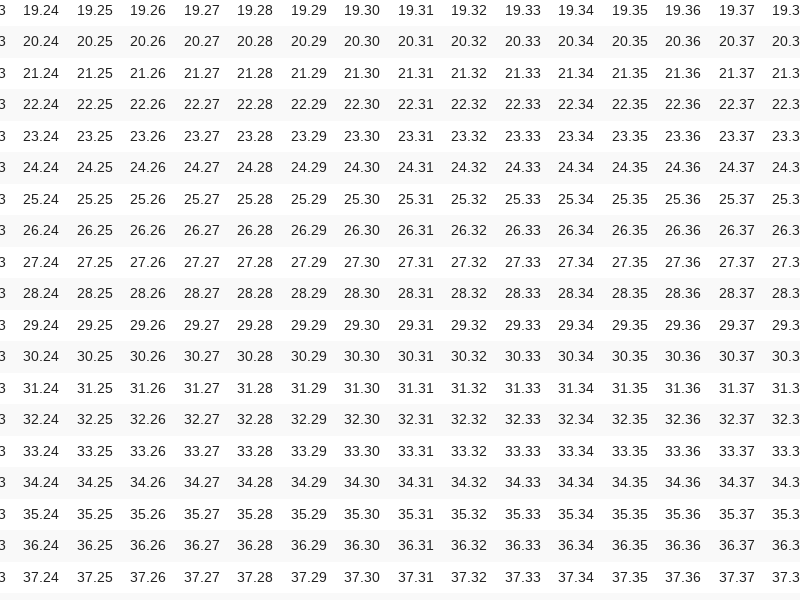